Tests multi-select dropdown functionality on W3Schools by switching to an iframe, selecting multiple options from a cars dropdown using different selection methods (by index, value, and visible text), then deselecting all options.

Starting URL: https://www.w3schools.com/tags/tryit.asp?filename=tryhtml_select_multiple

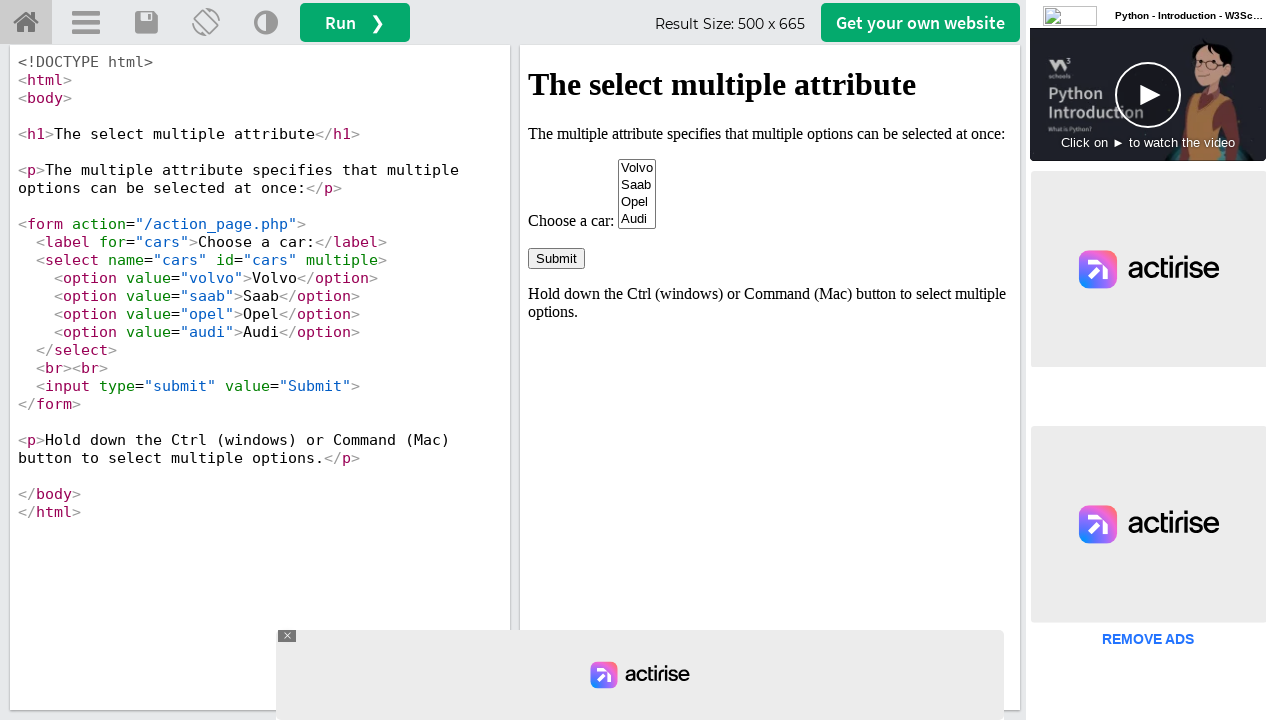

Located iframe with id 'iframeResult'
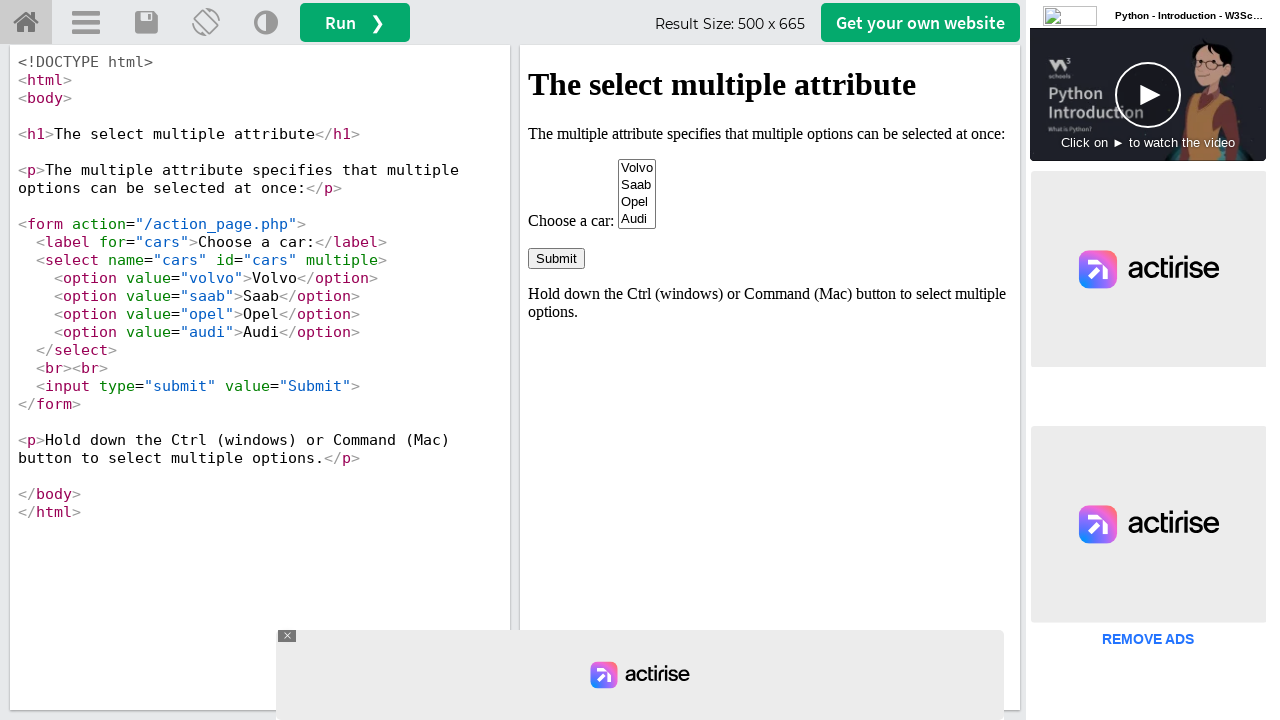

Located cars multi-select dropdown element
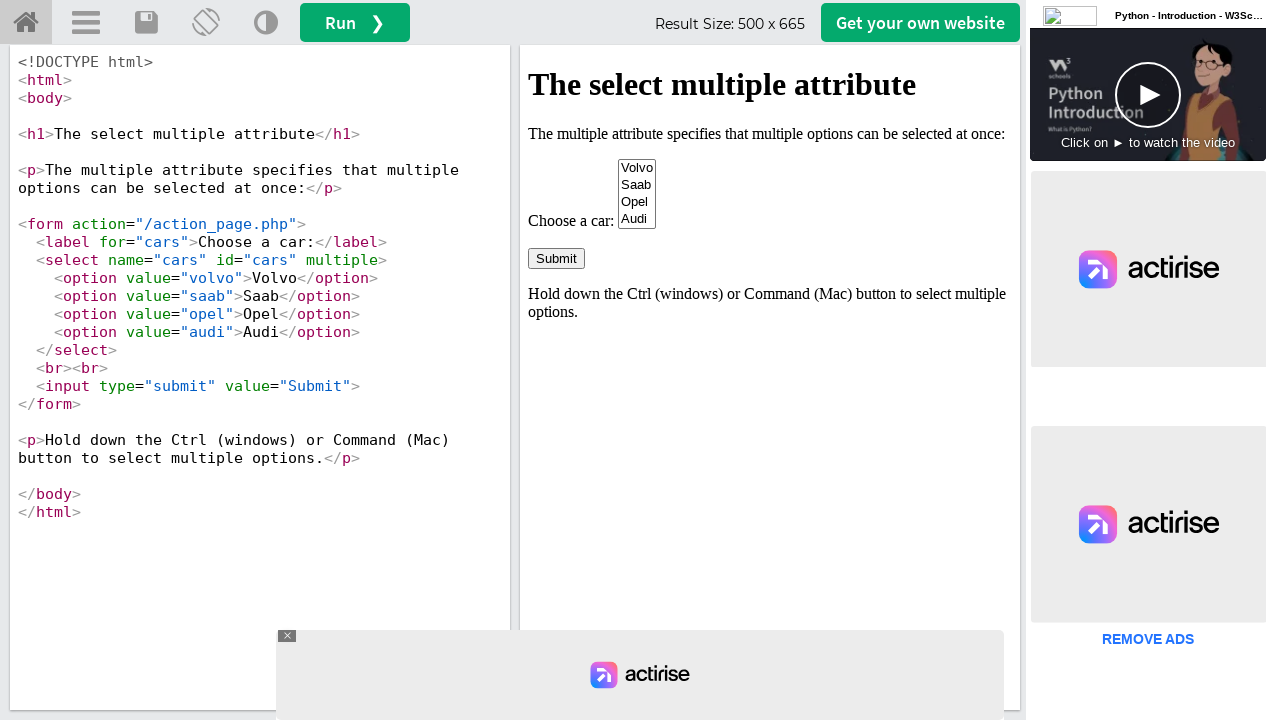

Selected option by index 0 (Volvo) from cars dropdown on #iframeResult >> internal:control=enter-frame >> #cars
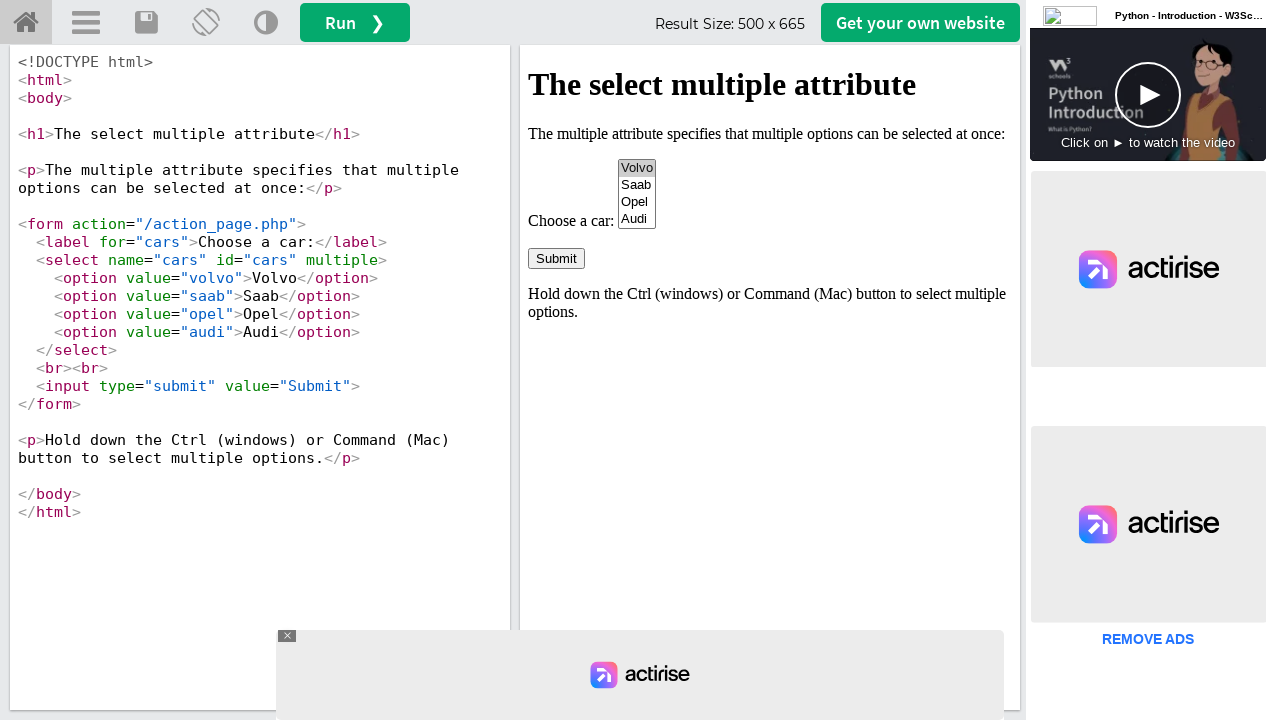

Selected option with value 'saab' from cars dropdown on #iframeResult >> internal:control=enter-frame >> #cars
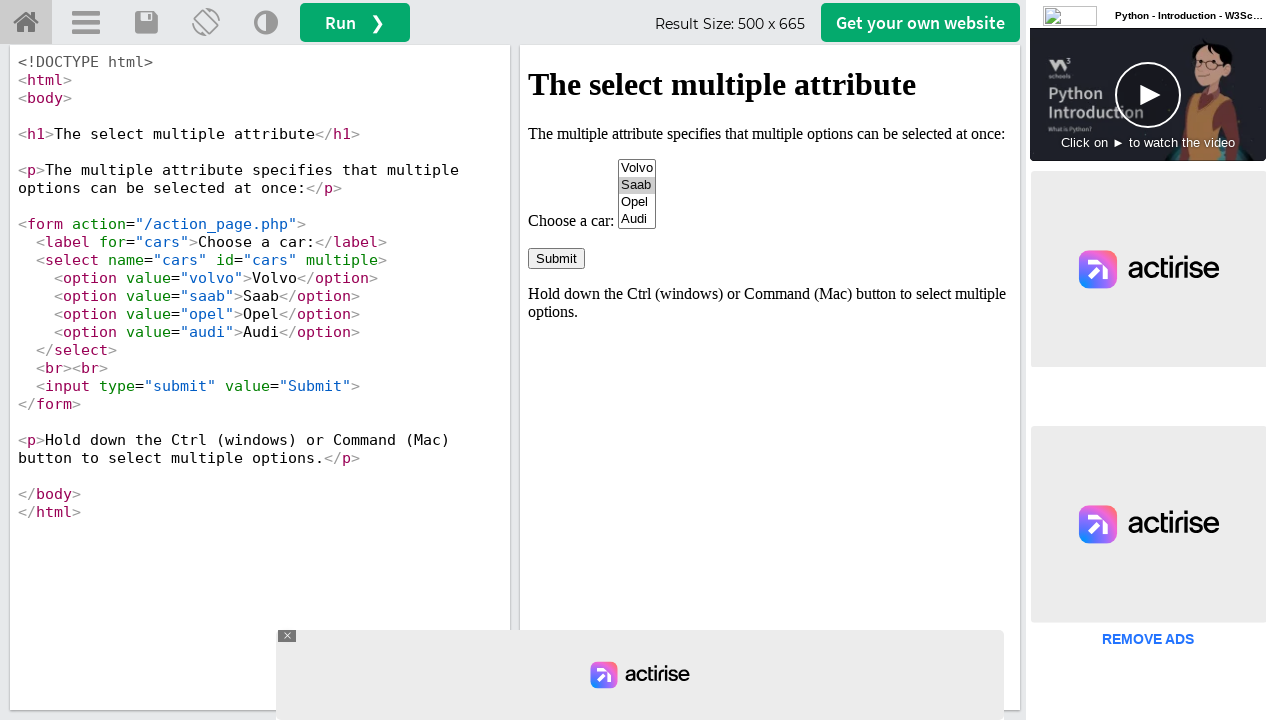

Selected option with visible text 'Audi' from cars dropdown on #iframeResult >> internal:control=enter-frame >> #cars
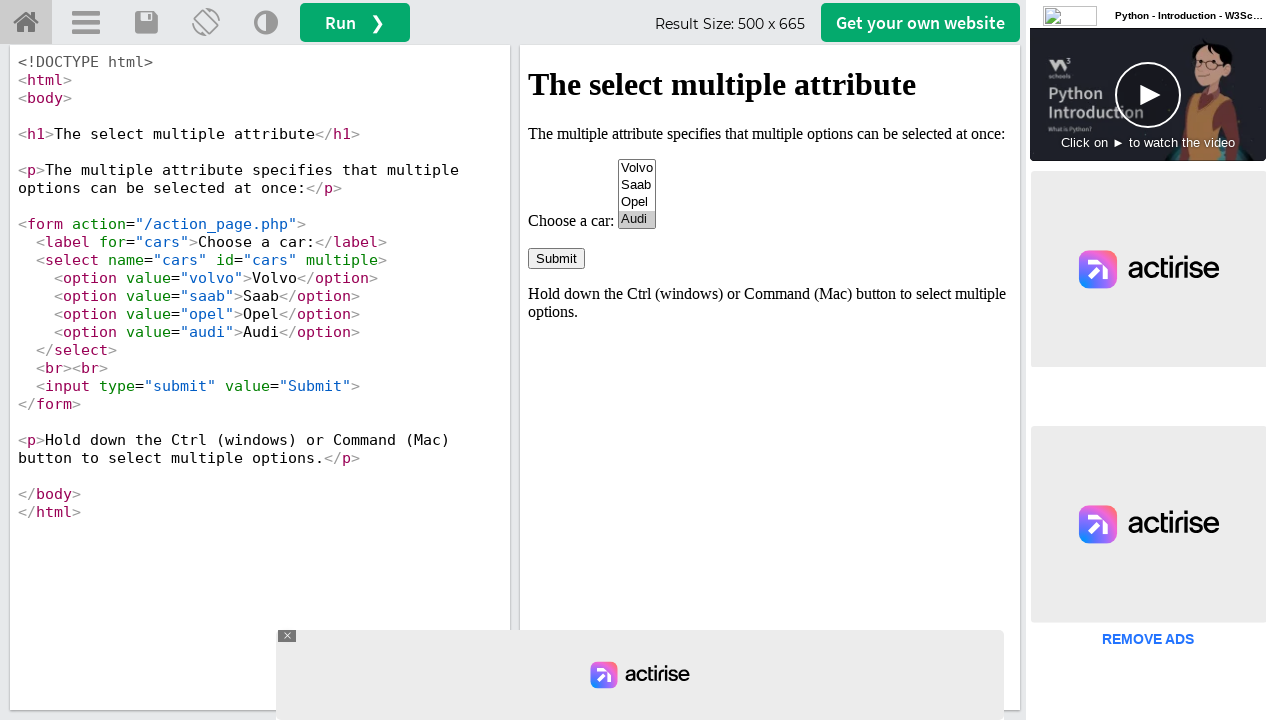

Waited 1000ms to observe current selections
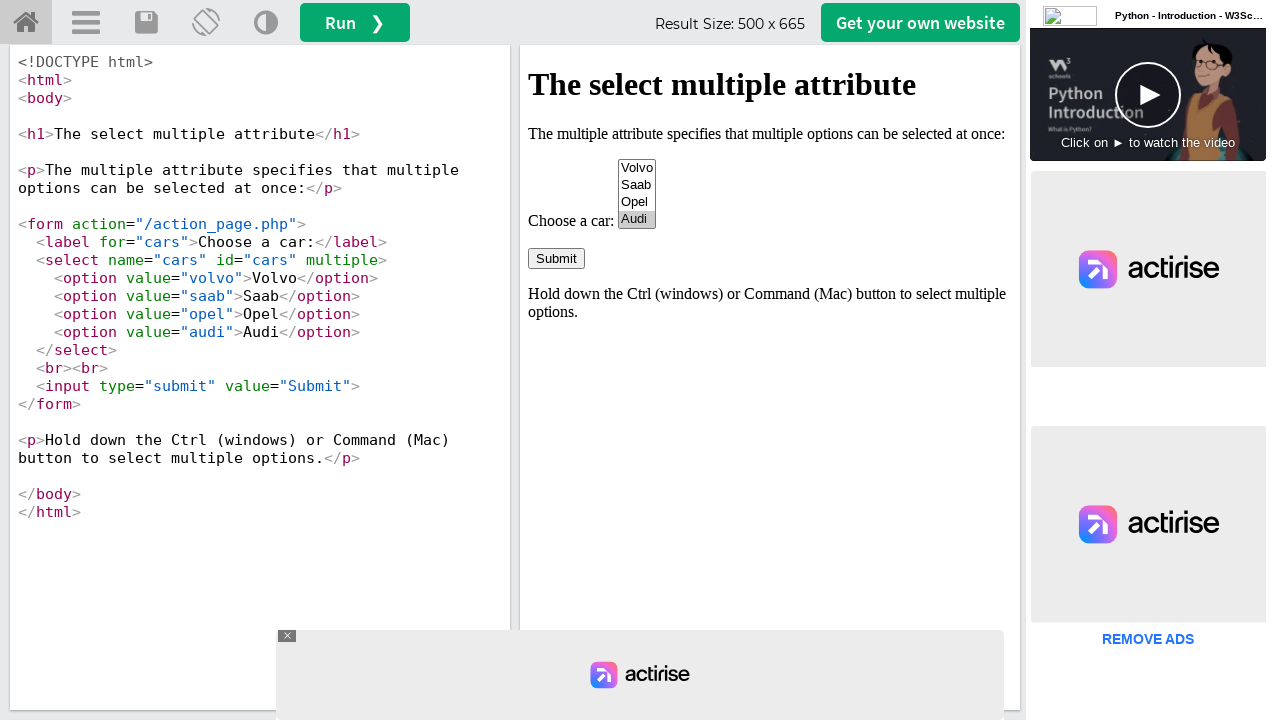

Deselected all options from cars dropdown by setting all selected properties to false
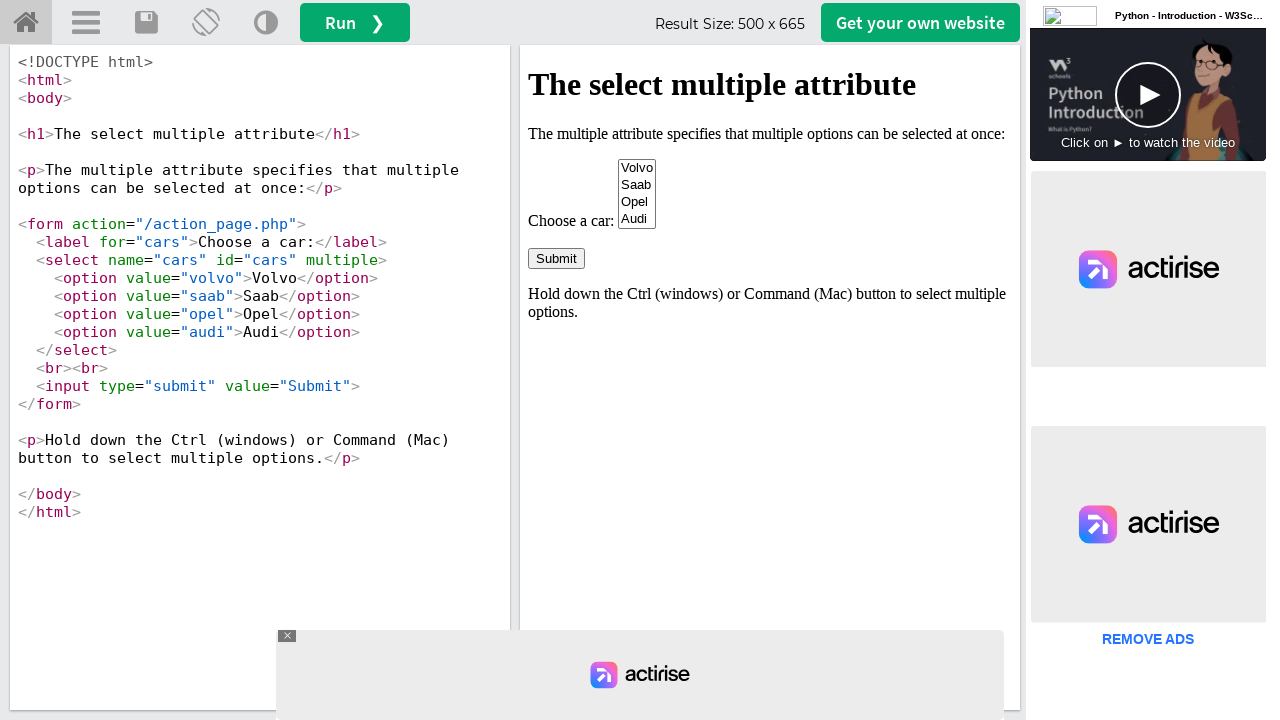

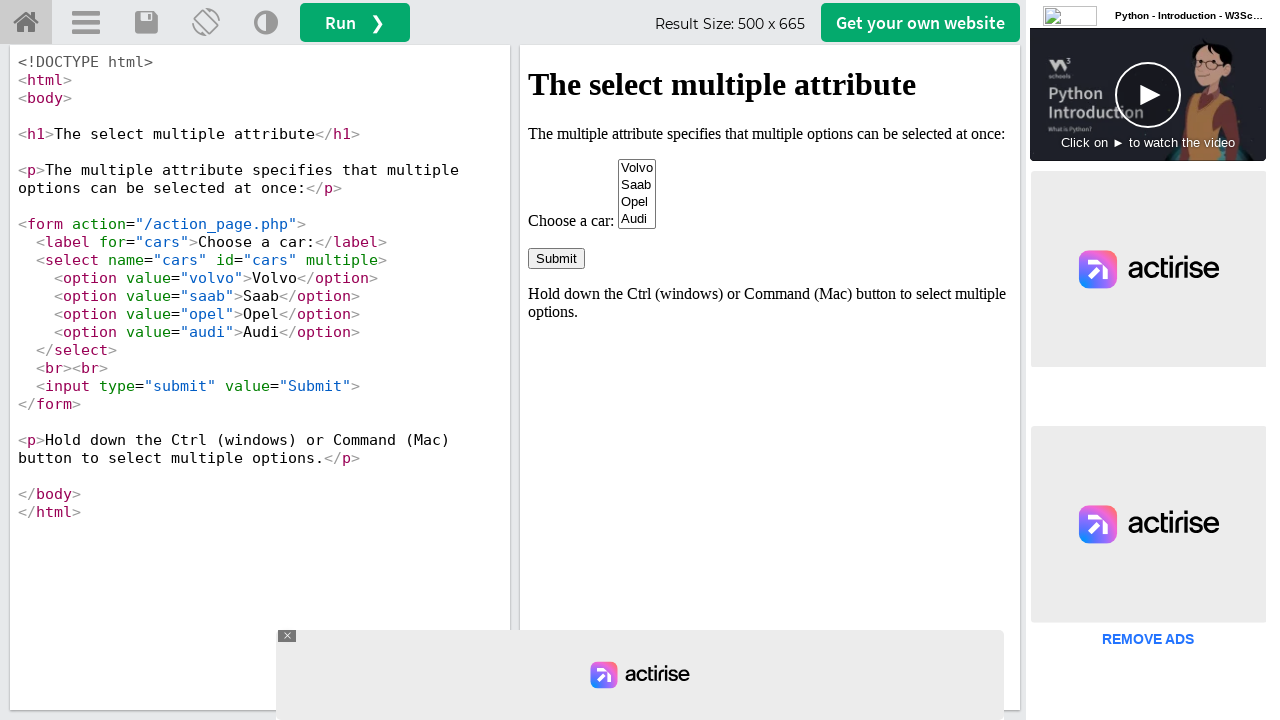